Navigates to the UGG Ireland e-commerce website homepage and waits for it to load.

Starting URL: https://www.ugg.com/eu/en/ie/

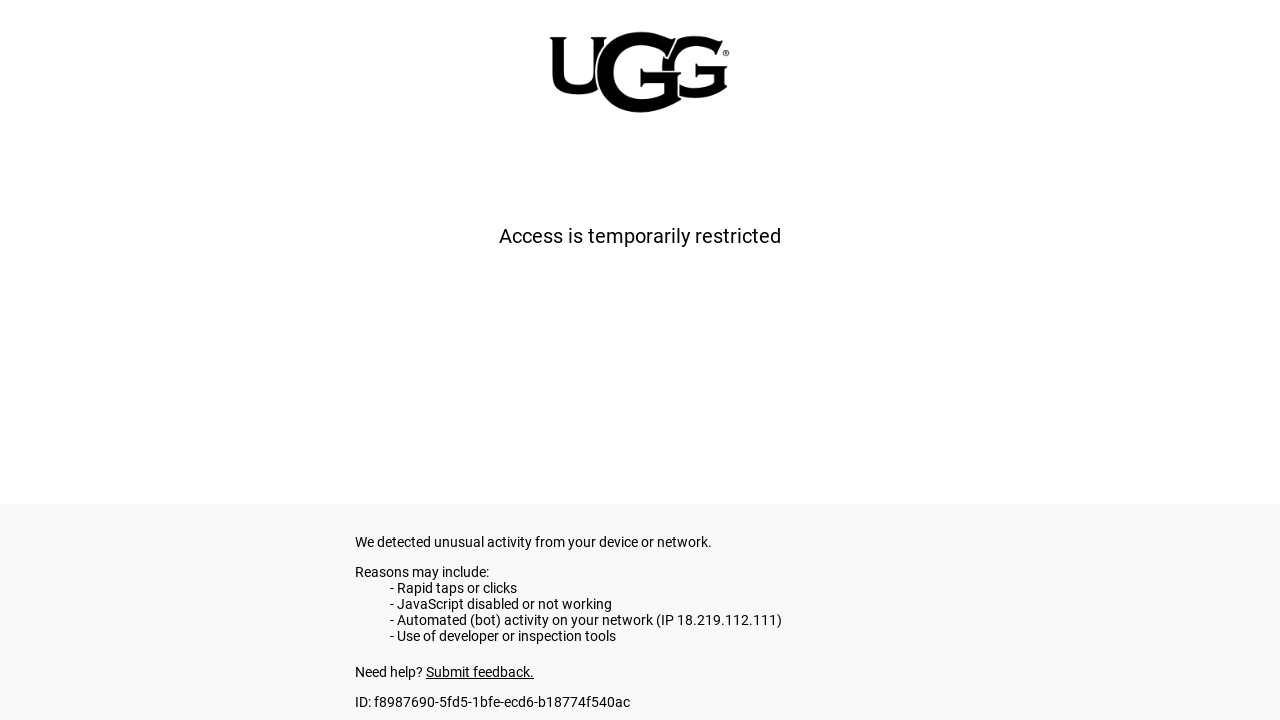

Navigated to UGG Ireland e-commerce website homepage
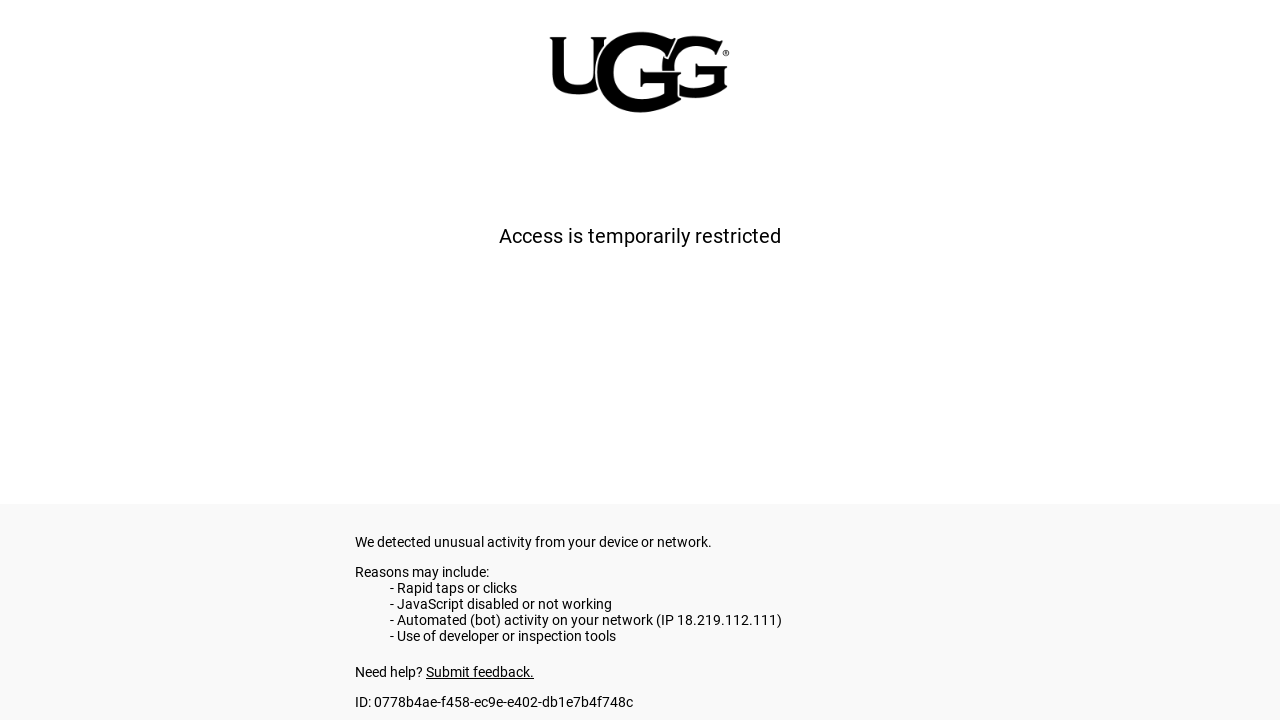

Page DOM content loaded
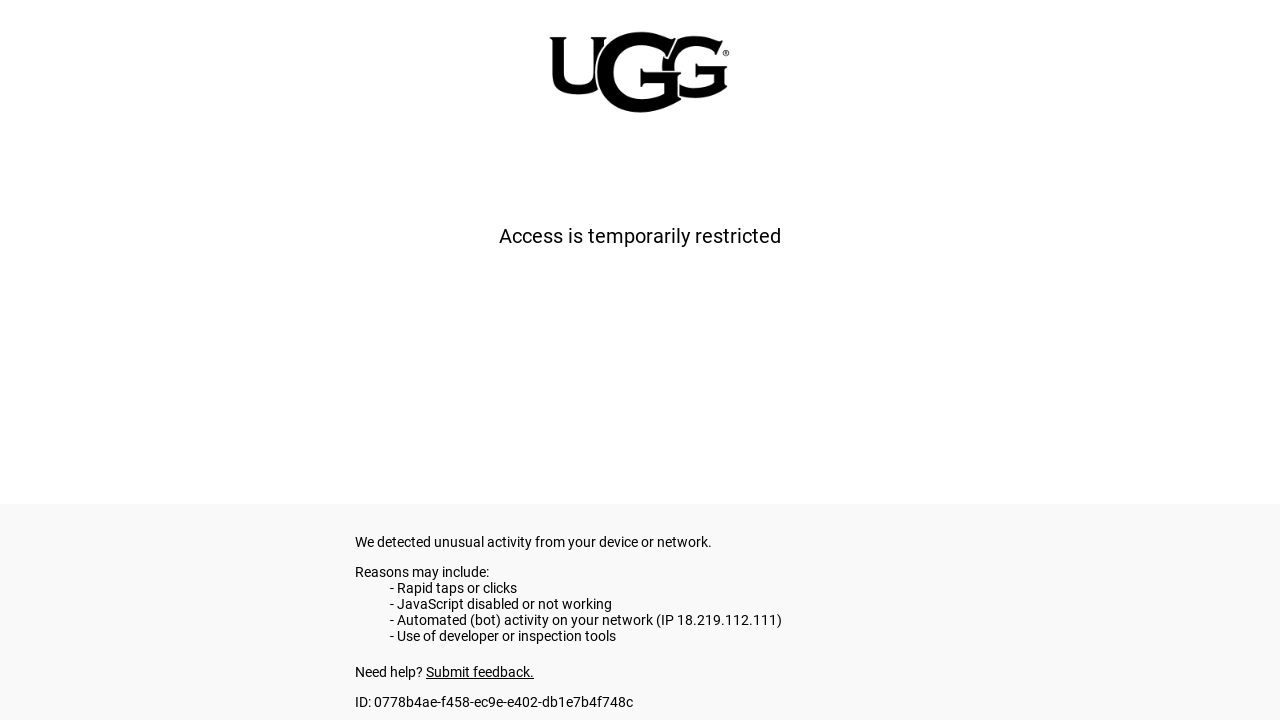

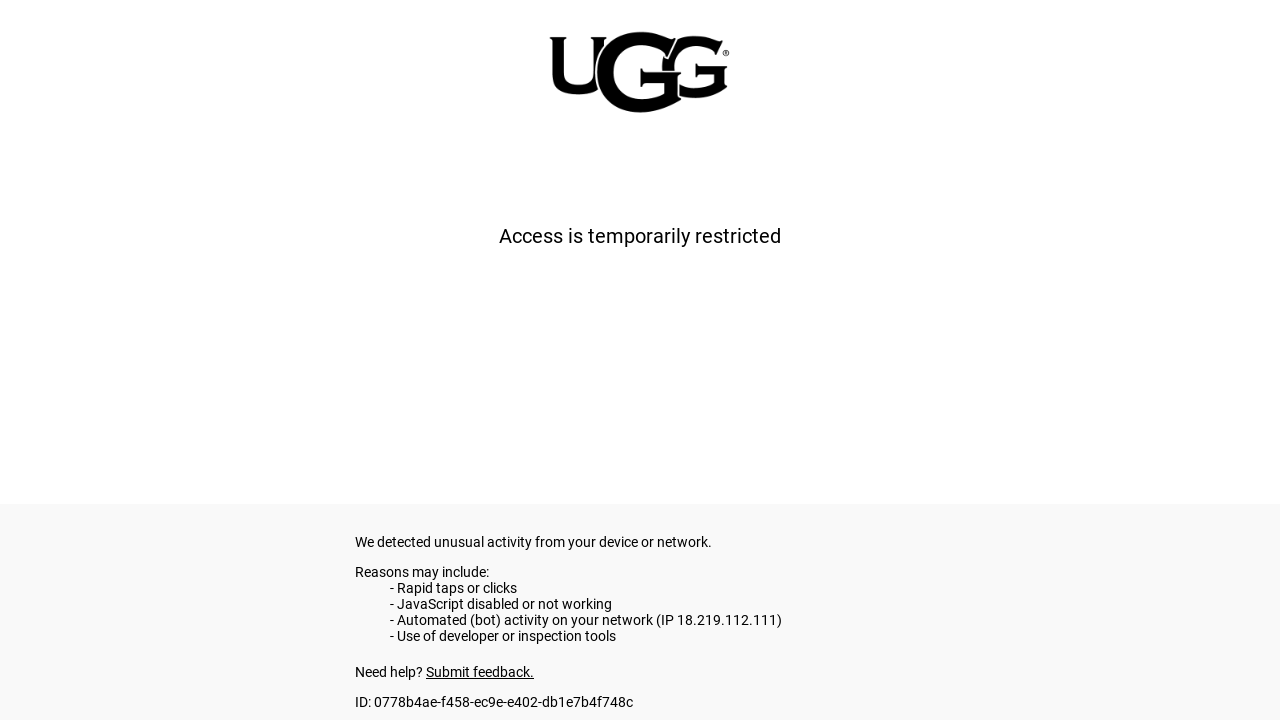